Tests auto-suggestion dropdown functionality by typing a partial country name and selecting the matching option from the dropdown suggestions

Starting URL: https://rahulshettyacademy.com/dropdownsPractise/

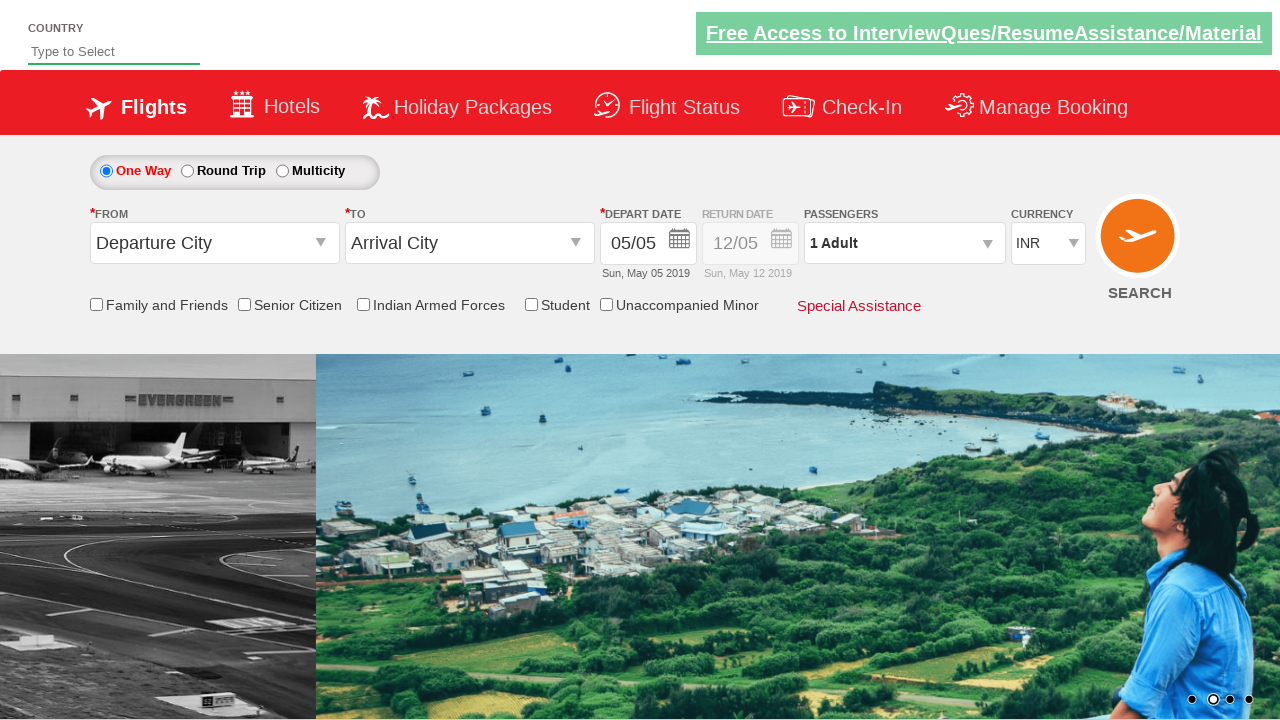

Typed 'Ind' in the auto-suggest field on #autosuggest
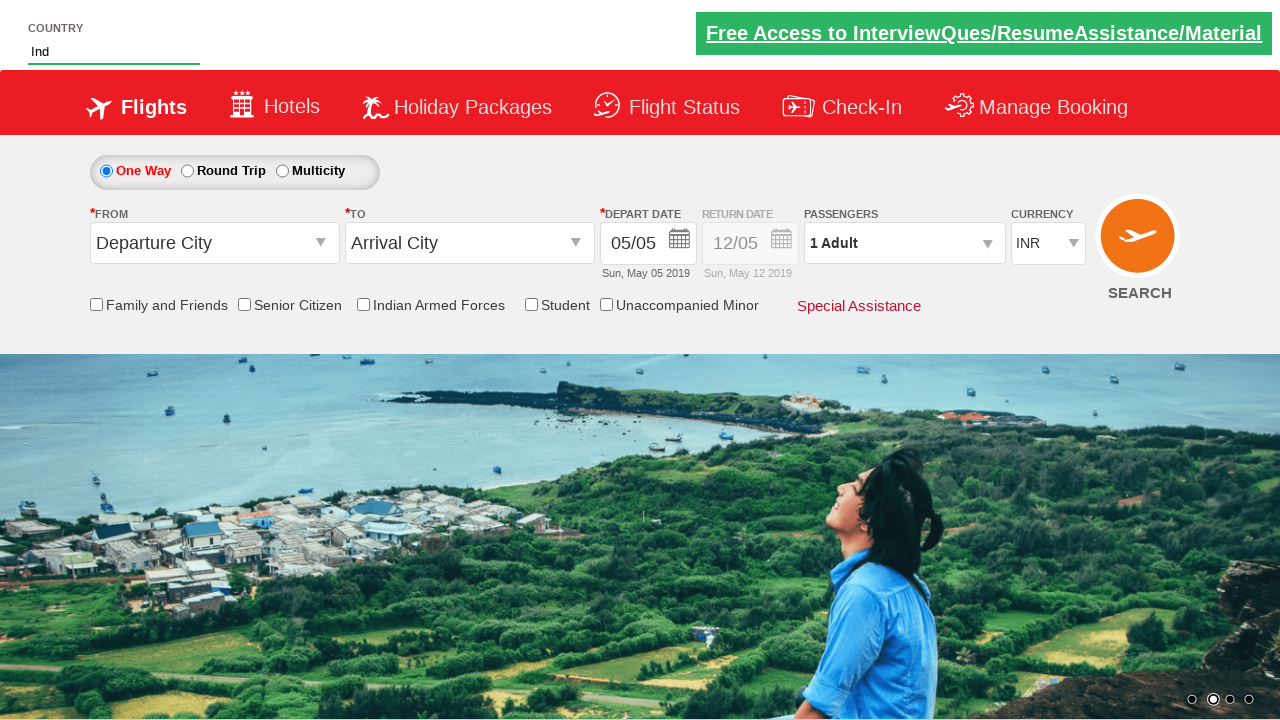

Auto-suggestion dropdown appeared with matching options
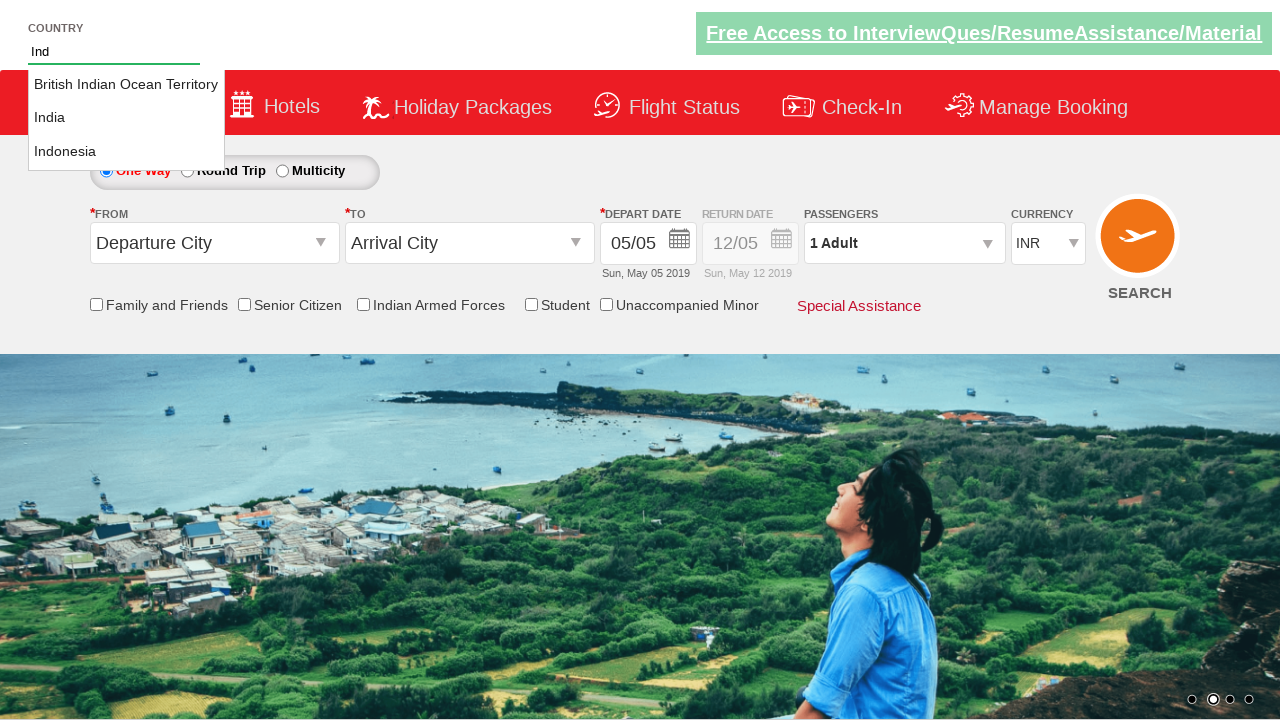

Selected 'India' from the auto-suggestion dropdown at (126, 118) on li.ui-menu-item a:text-is('India')
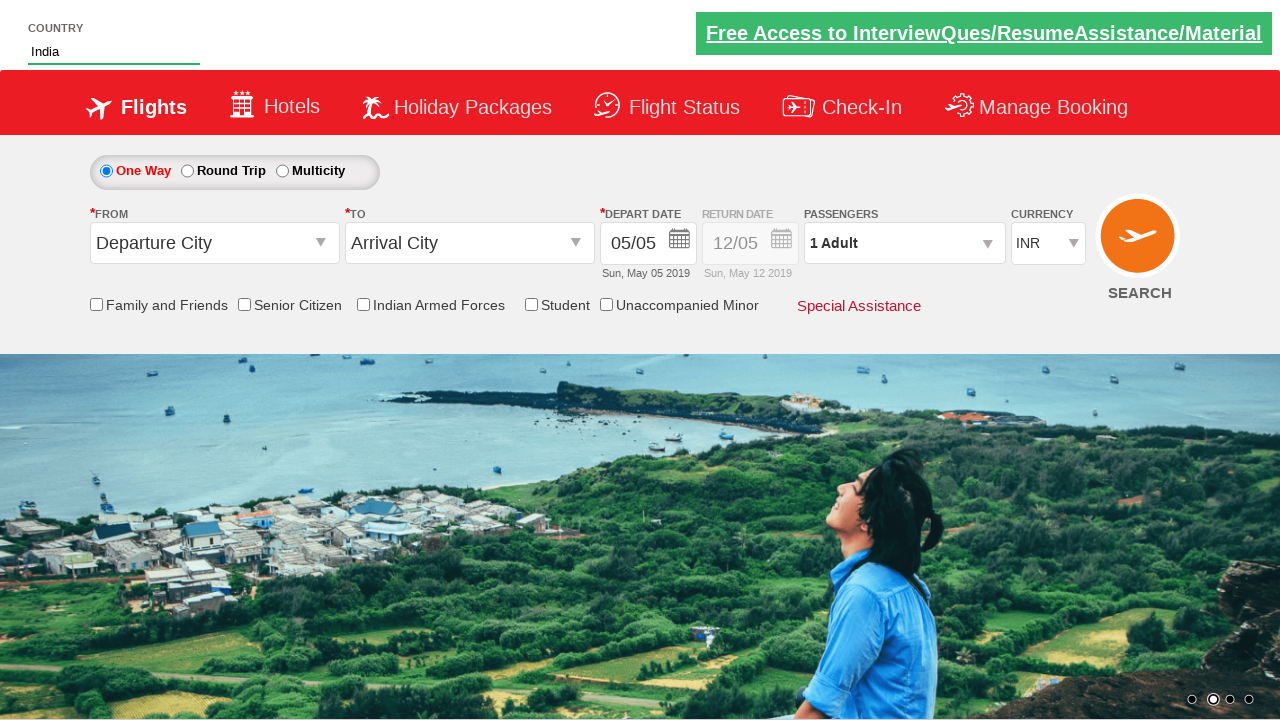

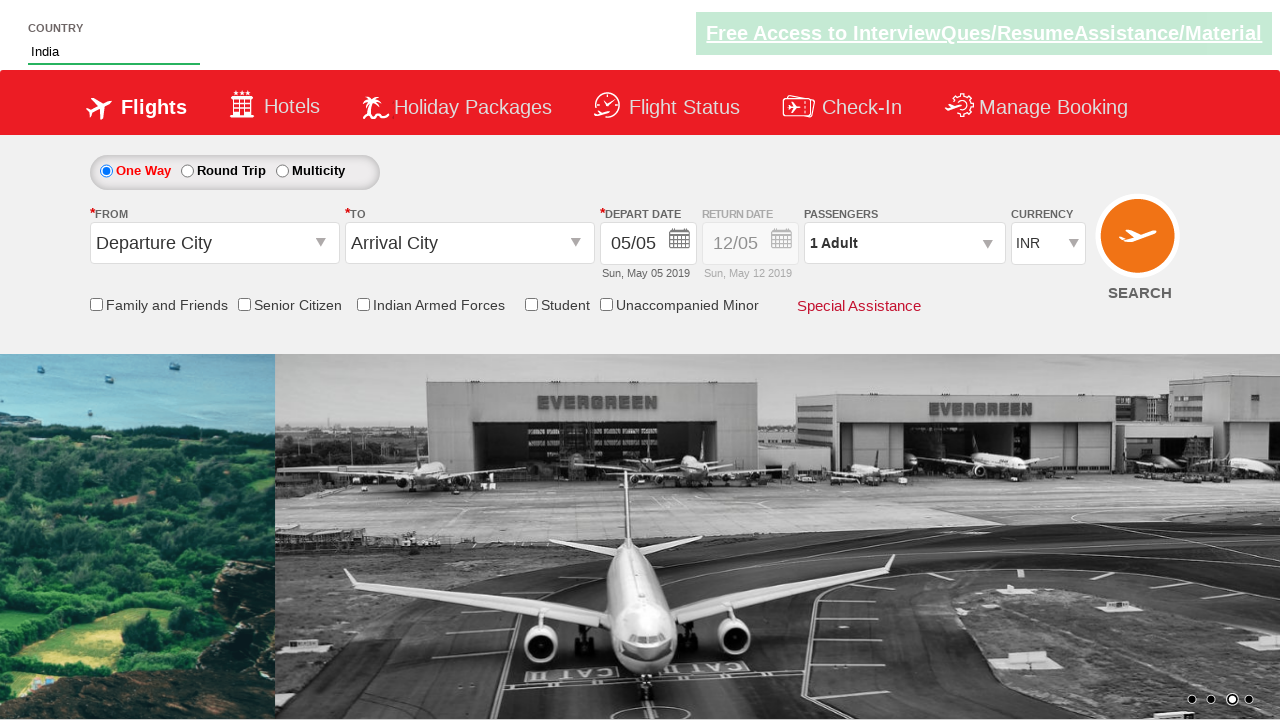